Tests adding products to a shopping cart by navigating to a product page and clicking the add-to-cart button multiple times for different products (Product 1 twice, Product 2 three times, and Product 3 once).

Starting URL: https://material.playwrightvn.com/

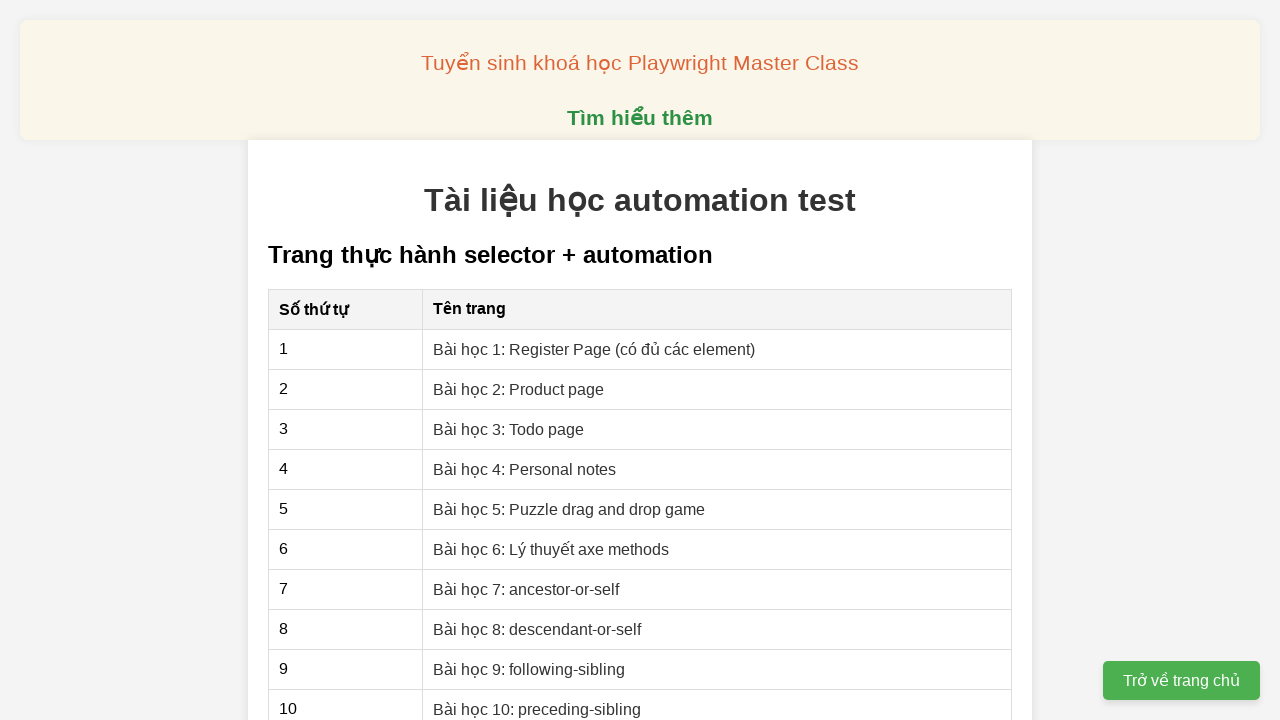

Clicked on the Product page link at (519, 389) on xpath=//td/a[normalize-space(@href)='02-xpath-product-page.html']
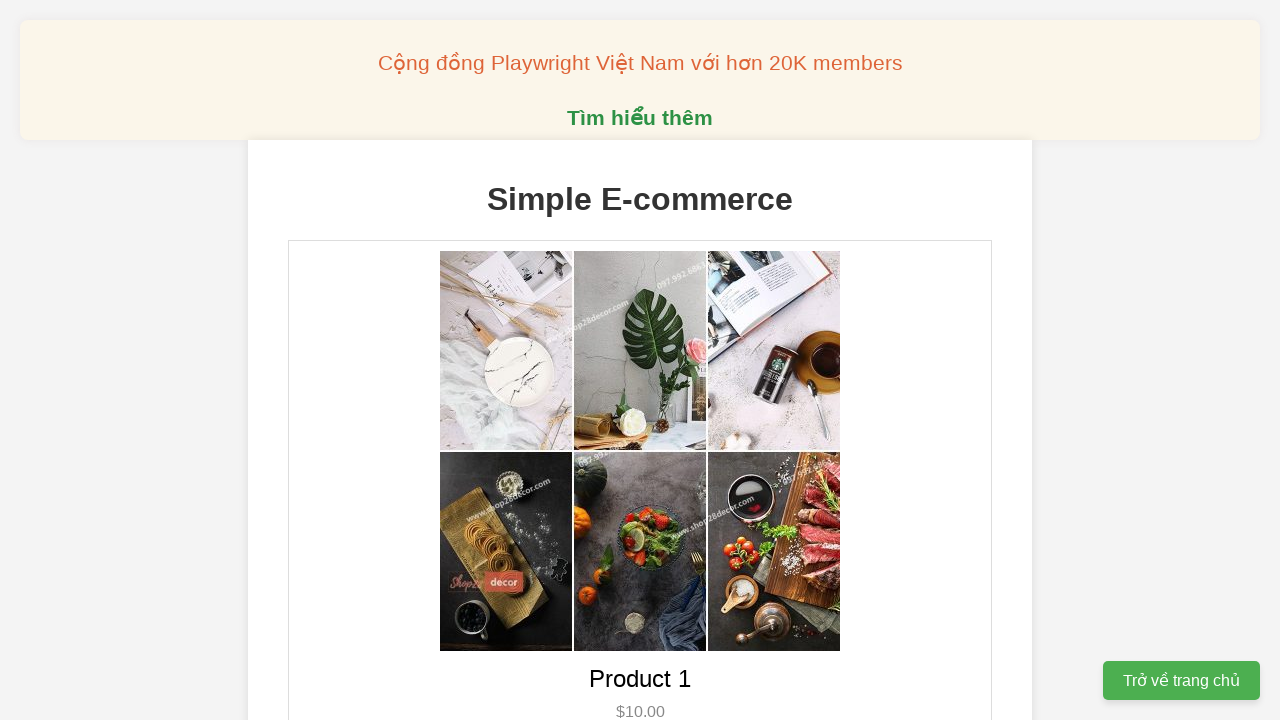

Added Product 1 to cart (1st time) at (640, 360) on //div[contains(@class, 'product-name') and contains(normalize-space(), 'Product 
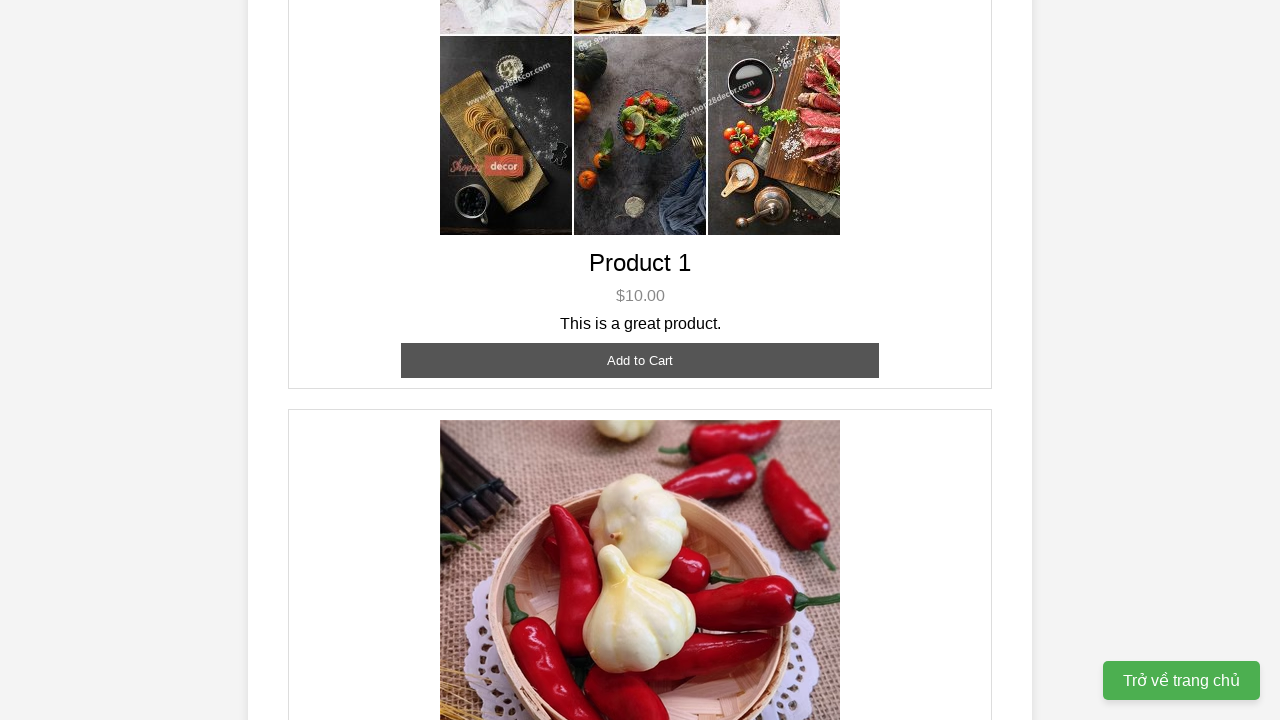

Added Product 1 to cart (2nd time) at (640, 360) on //div[contains(@class, 'product-name') and contains(normalize-space(), 'Product 
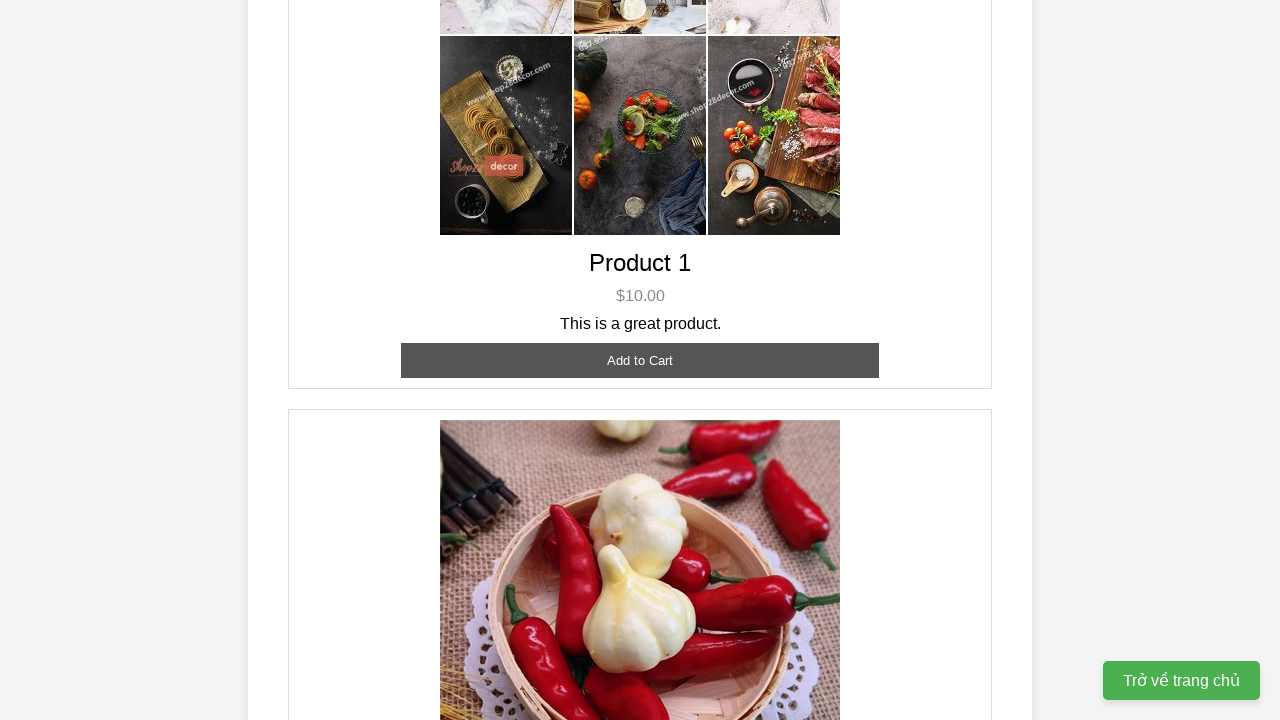

Added Product 2 to cart (1st time) at (640, 360) on //div[contains(@class, 'product-name') and contains(normalize-space(), 'Product 
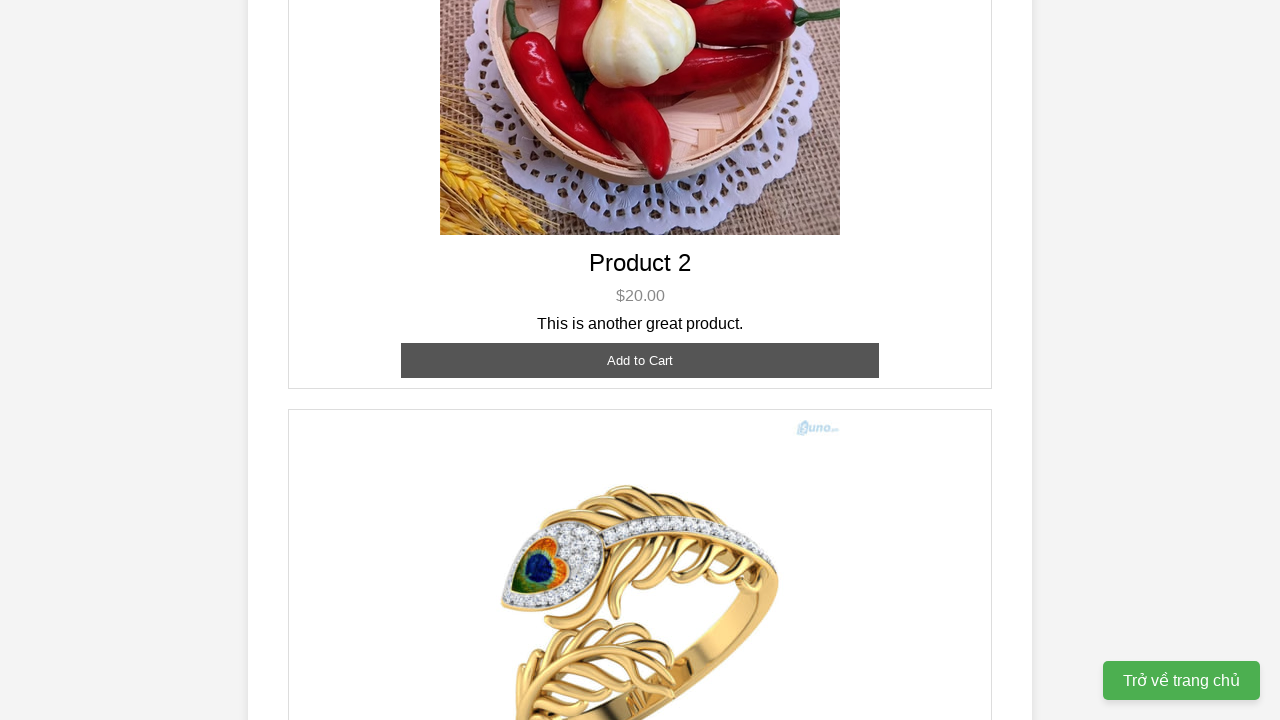

Added Product 2 to cart (2nd time) at (640, 360) on //div[contains(@class, 'product-name') and contains(normalize-space(), 'Product 
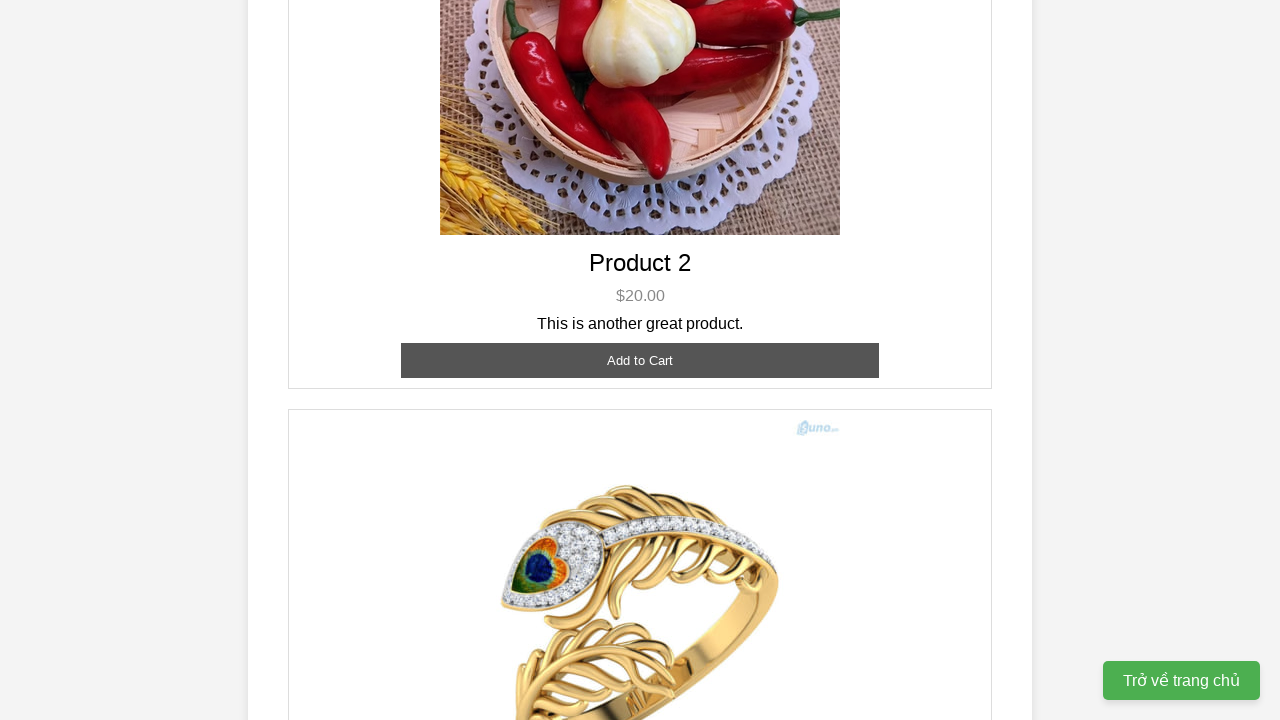

Added Product 2 to cart (3rd time) at (640, 360) on //div[contains(@class, 'product-name') and contains(normalize-space(), 'Product 
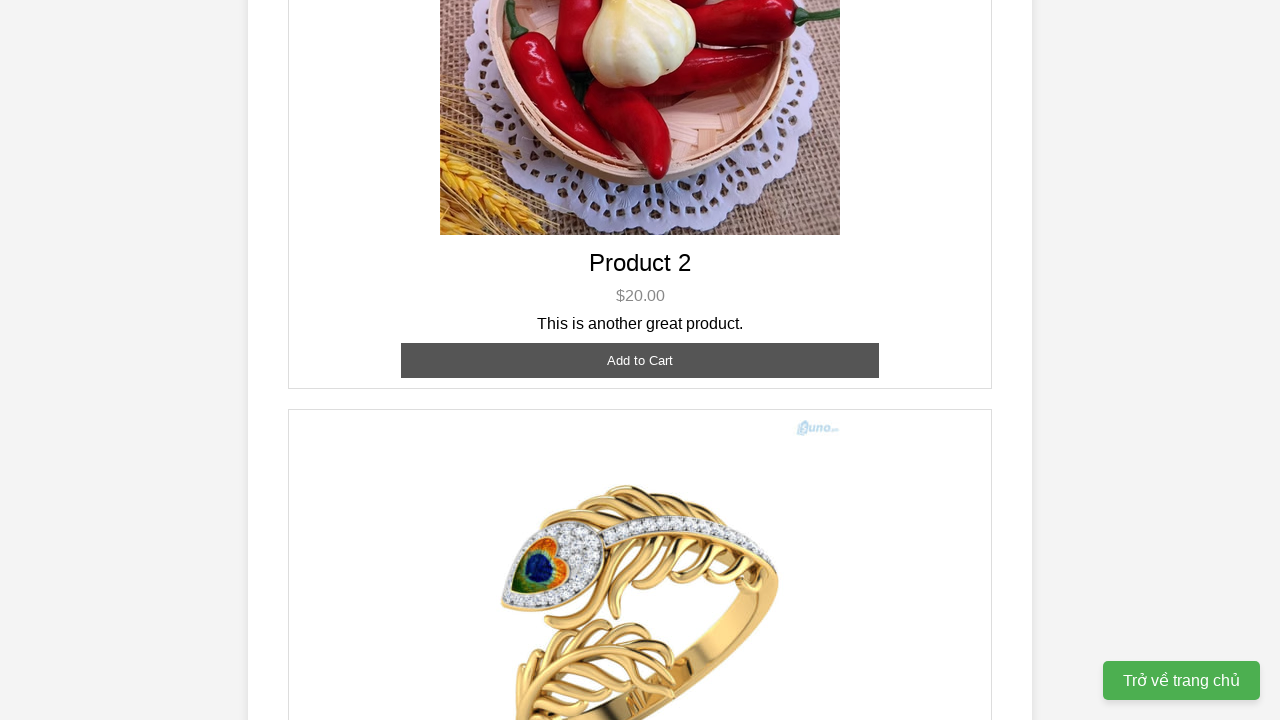

Added Product 3 to cart (1st time) at (640, 388) on //div[contains(@class, 'product-name') and contains(normalize-space(), 'Product 
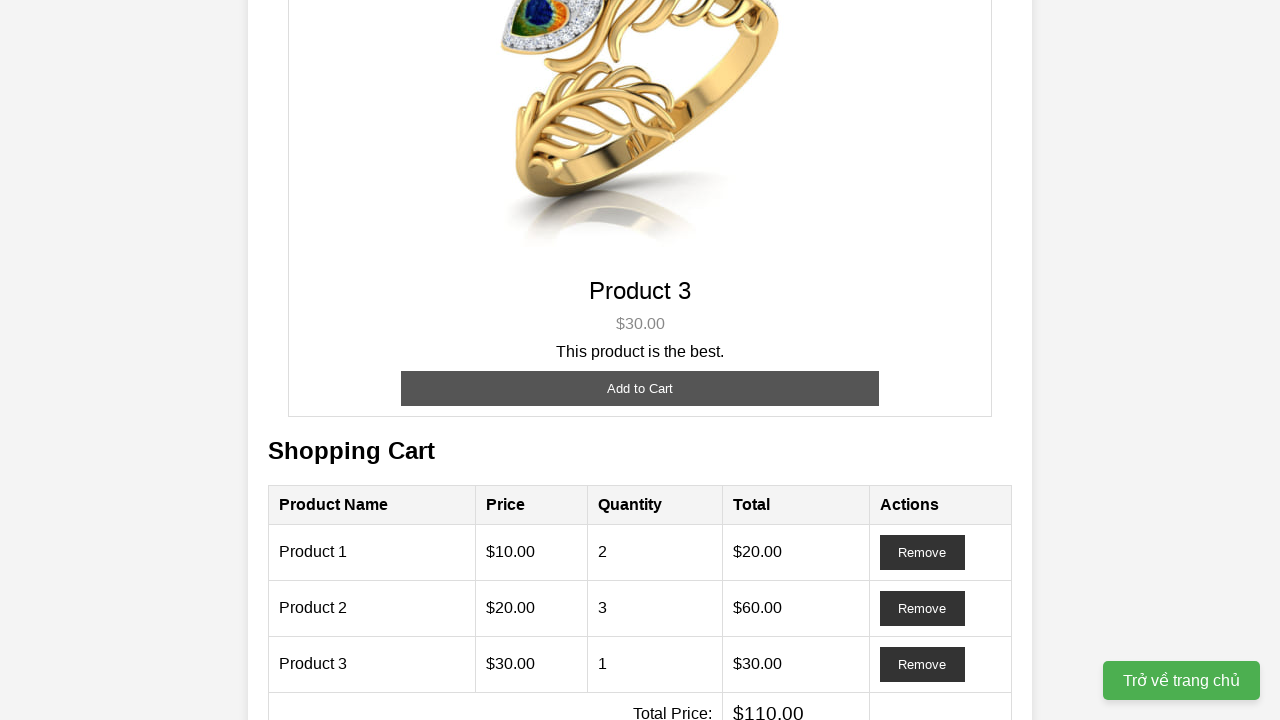

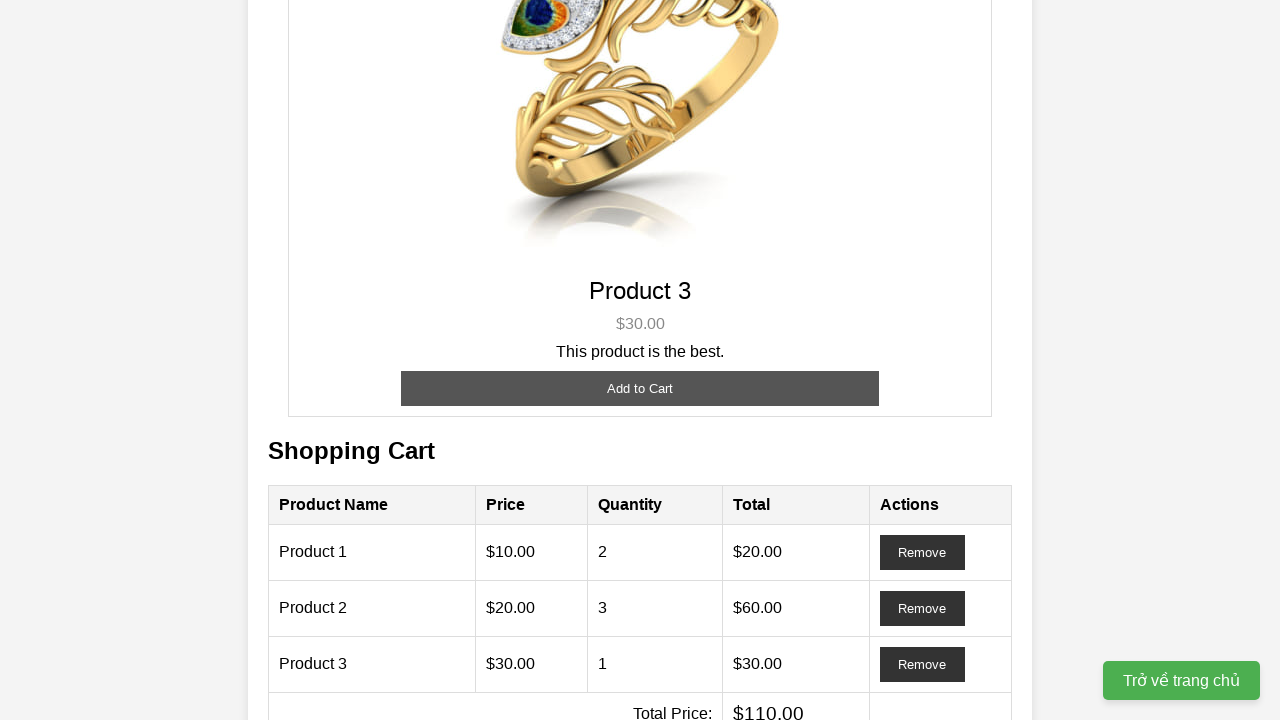